Retrieves a value from an element attribute, performs a mathematical calculation, and submits a form with the result along with checkbox and radio button selections

Starting URL: http://suninjuly.github.io/get_attribute.html

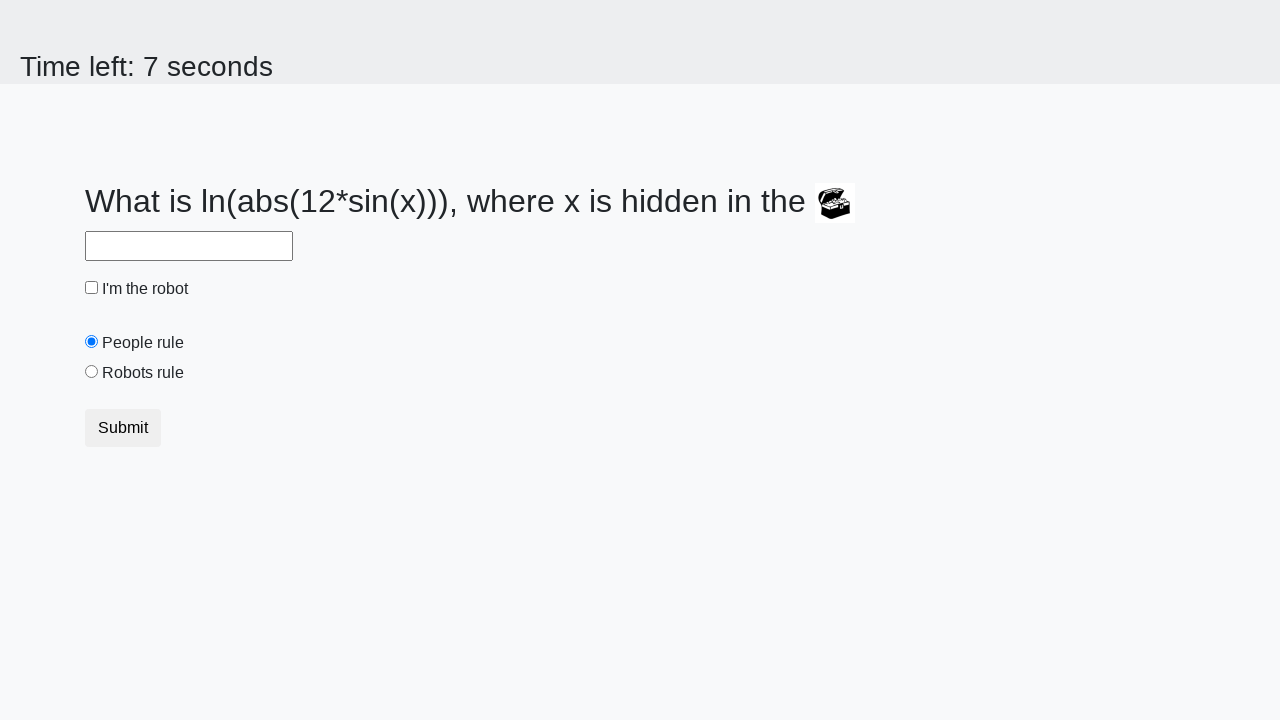

Located treasure element
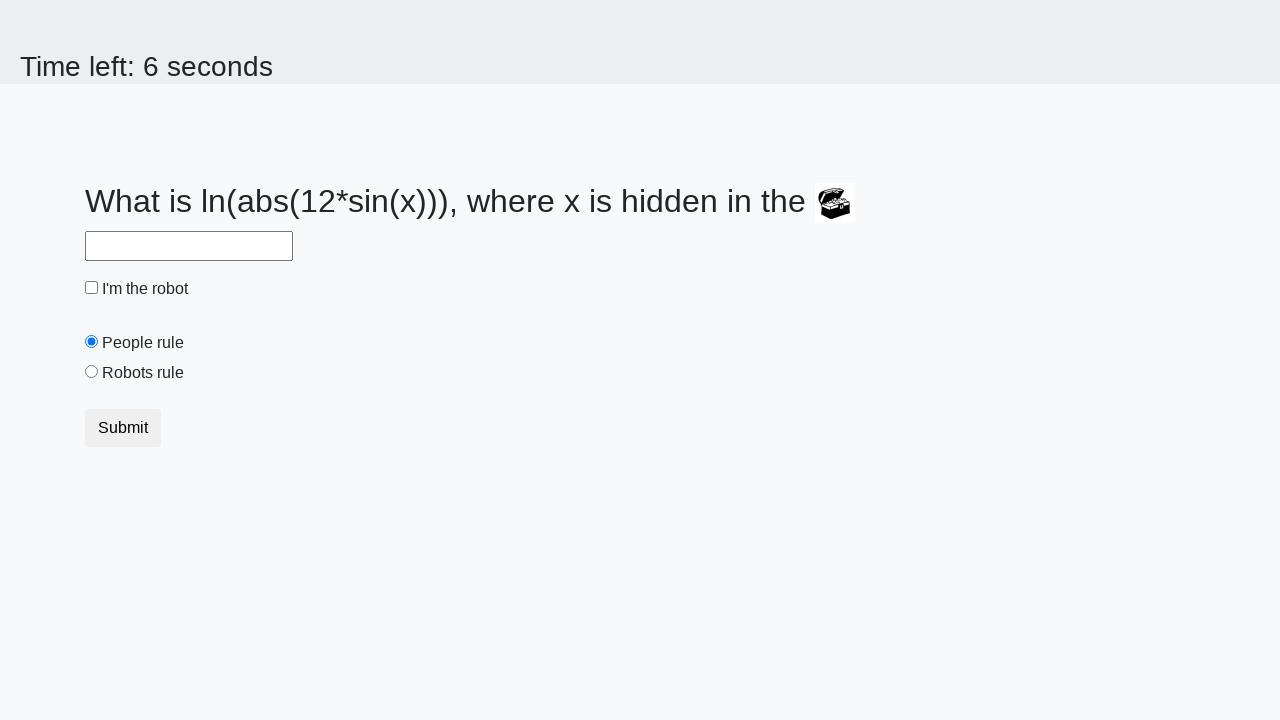

Retrieved valuex attribute from treasure element: 877
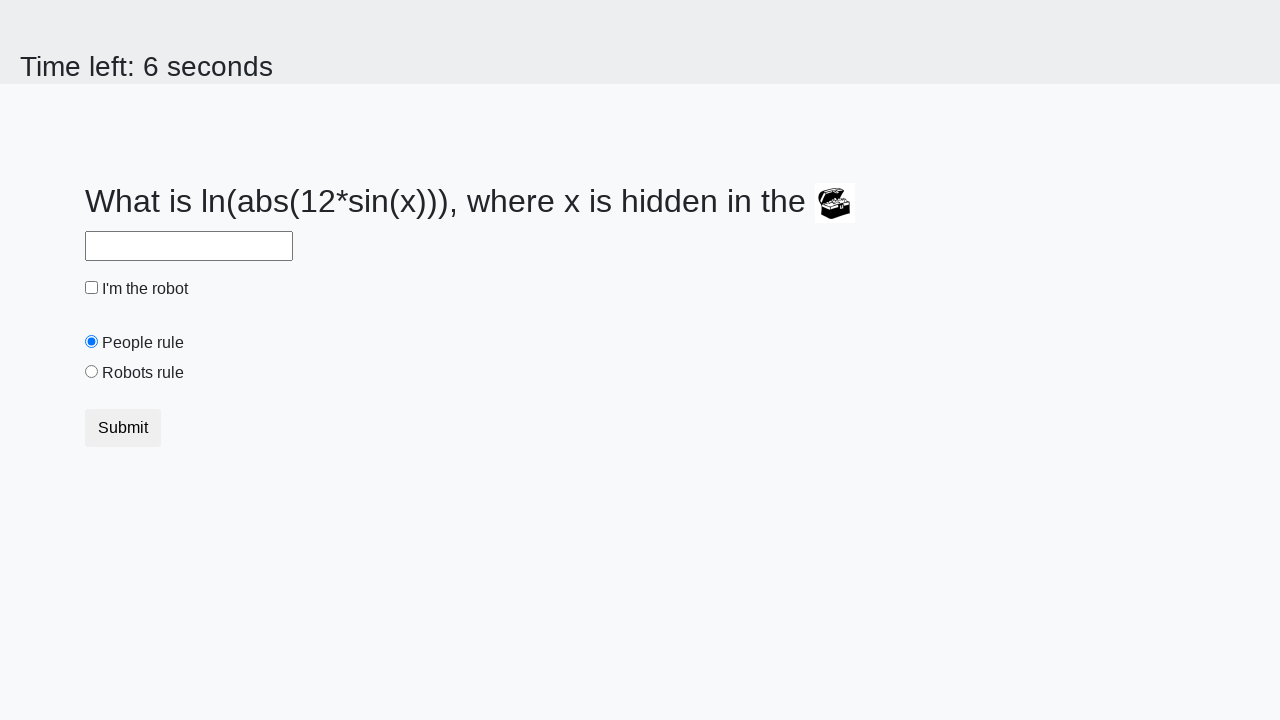

Calculated result using mathematical formula: 1.7417353087181056
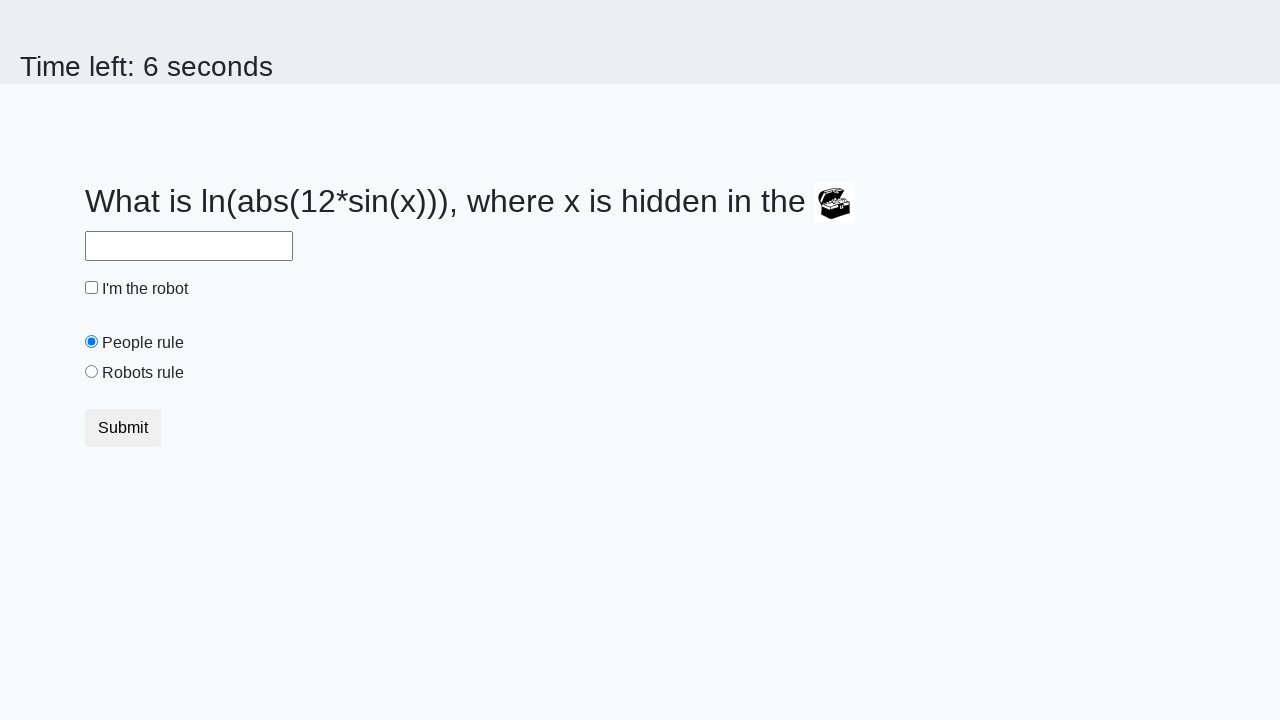

Filled answer field with calculated value: 1.7417353087181056 on #answer
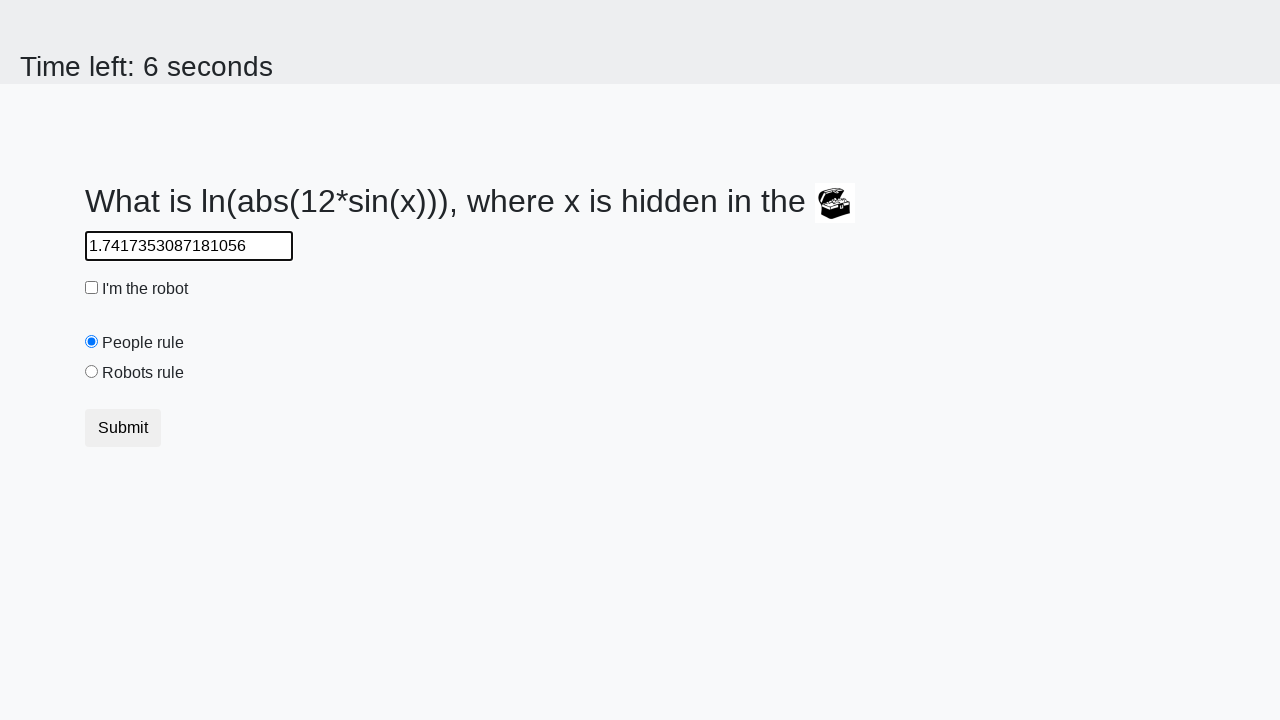

Checked the robot checkbox at (92, 288) on #robotCheckbox
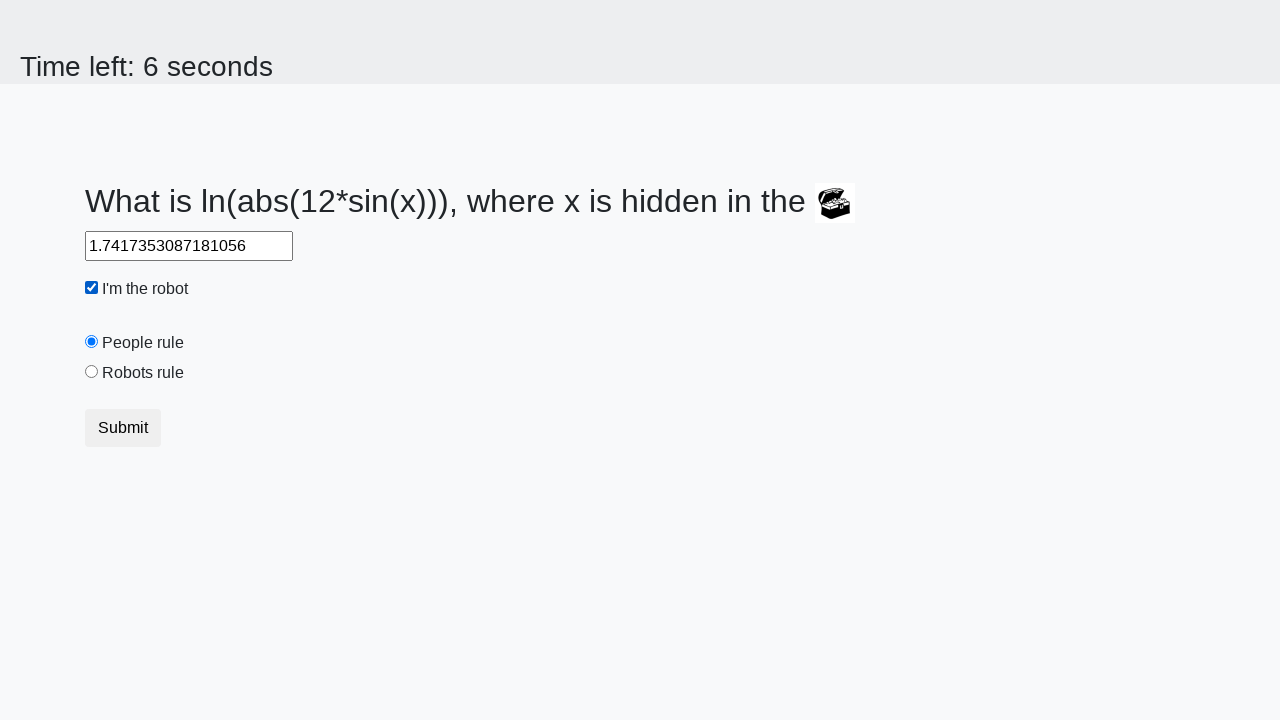

Selected the robots radio button at (92, 372) on [value='robots']
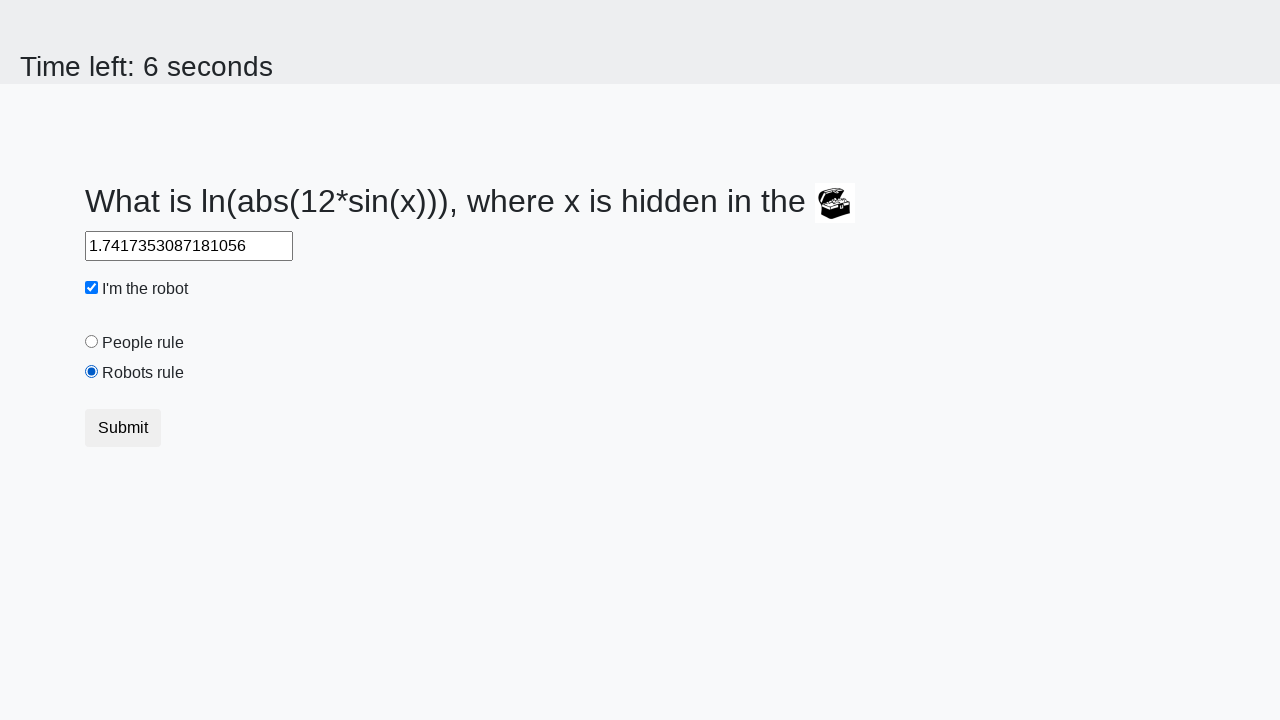

Clicked the submit button to submit the form at (123, 428) on button.btn
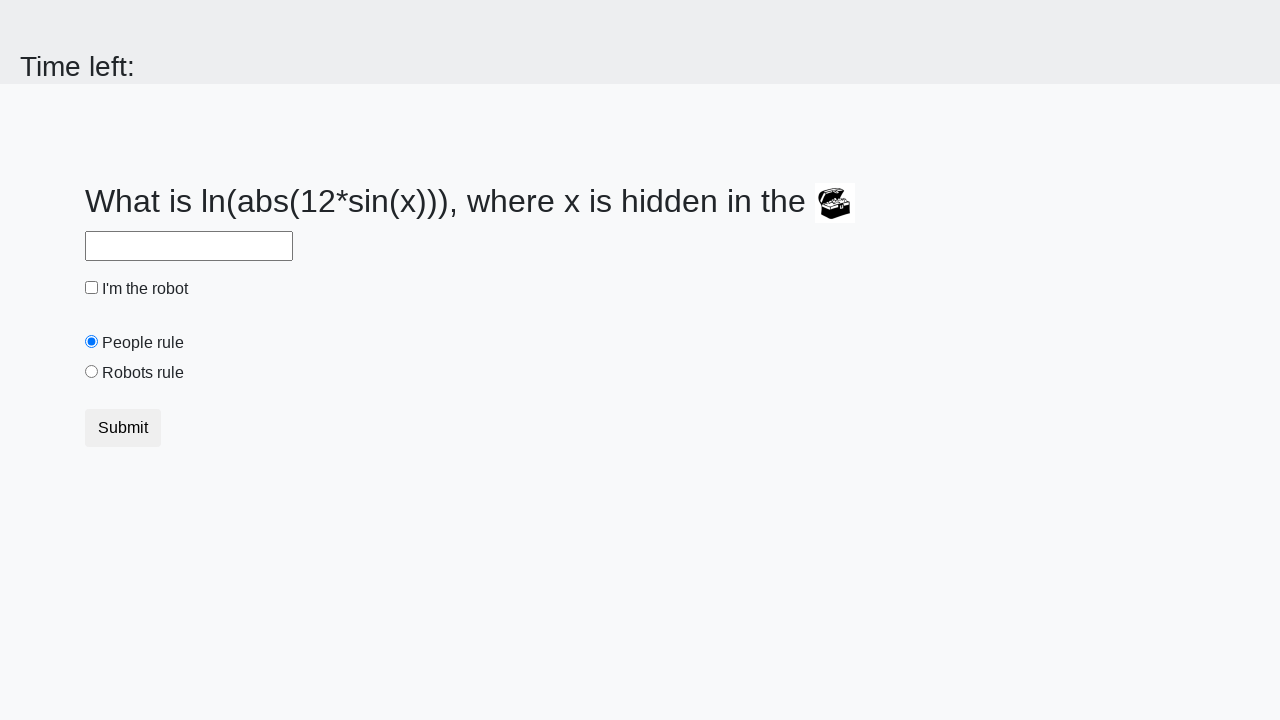

Waited 2000ms for form submission to process
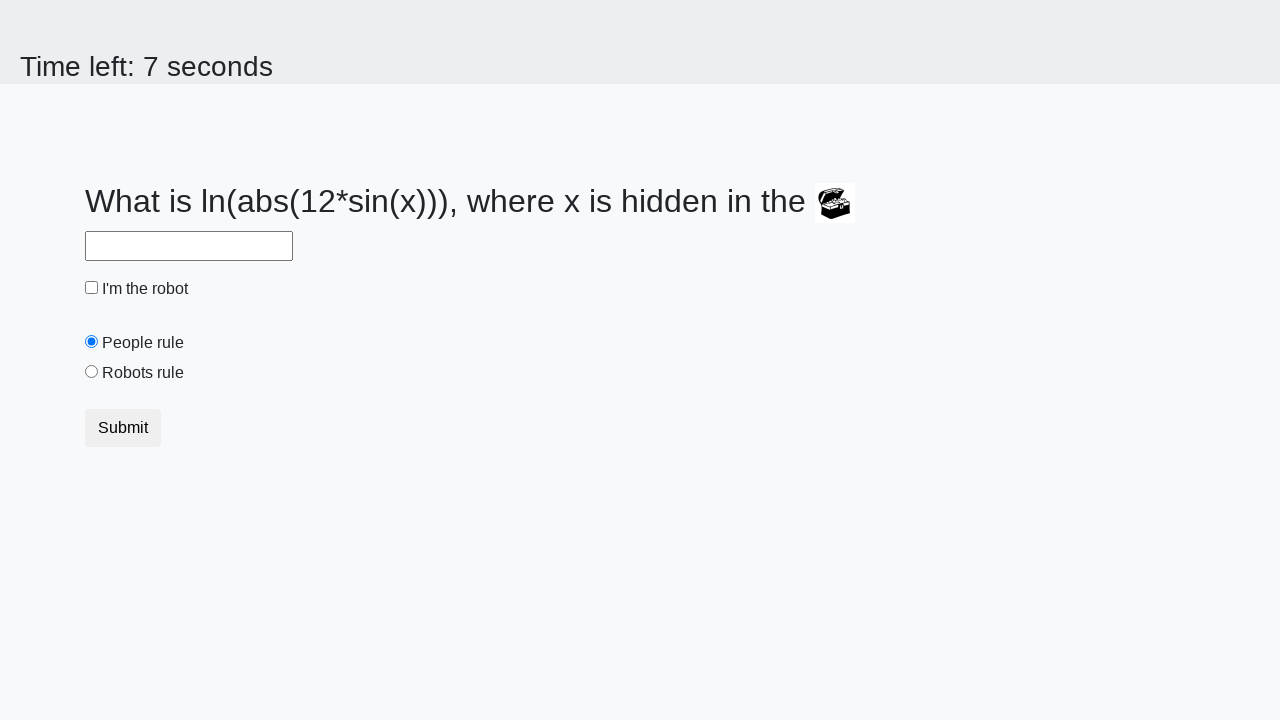

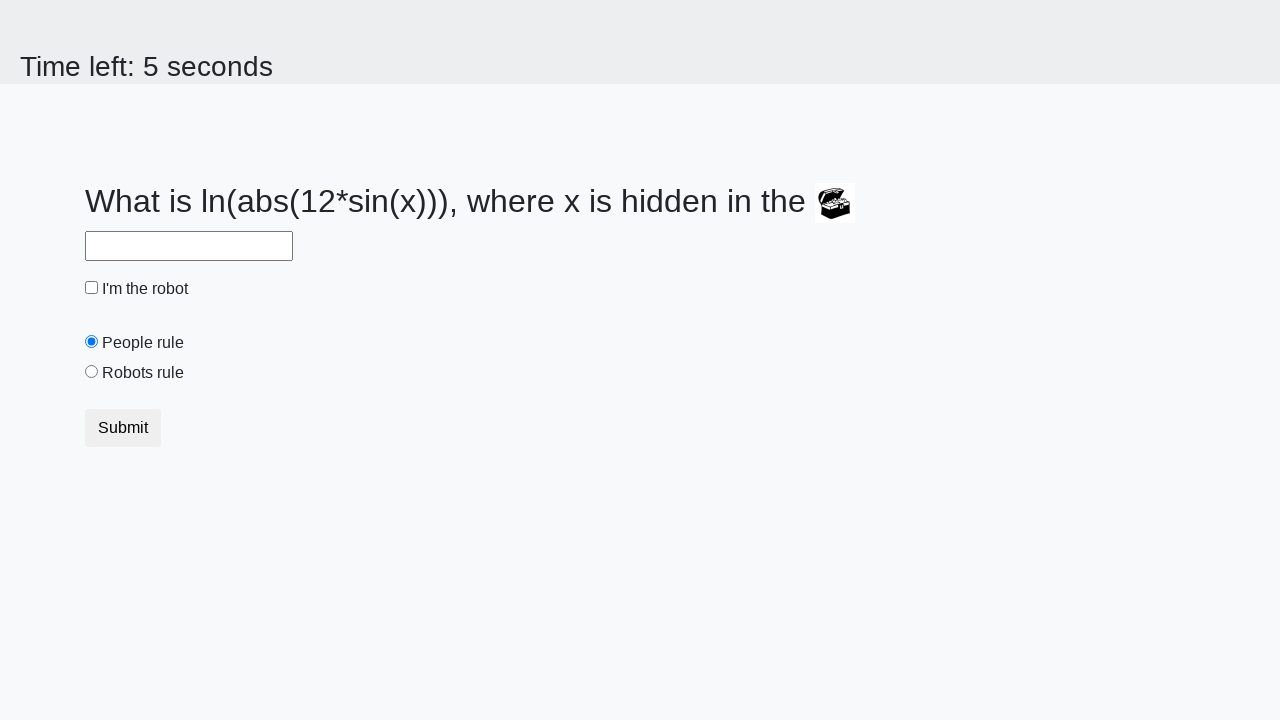